Tests drag and drop functionality within an iframe by dragging an element from source to target position

Starting URL: https://jqueryui.com/droppable/

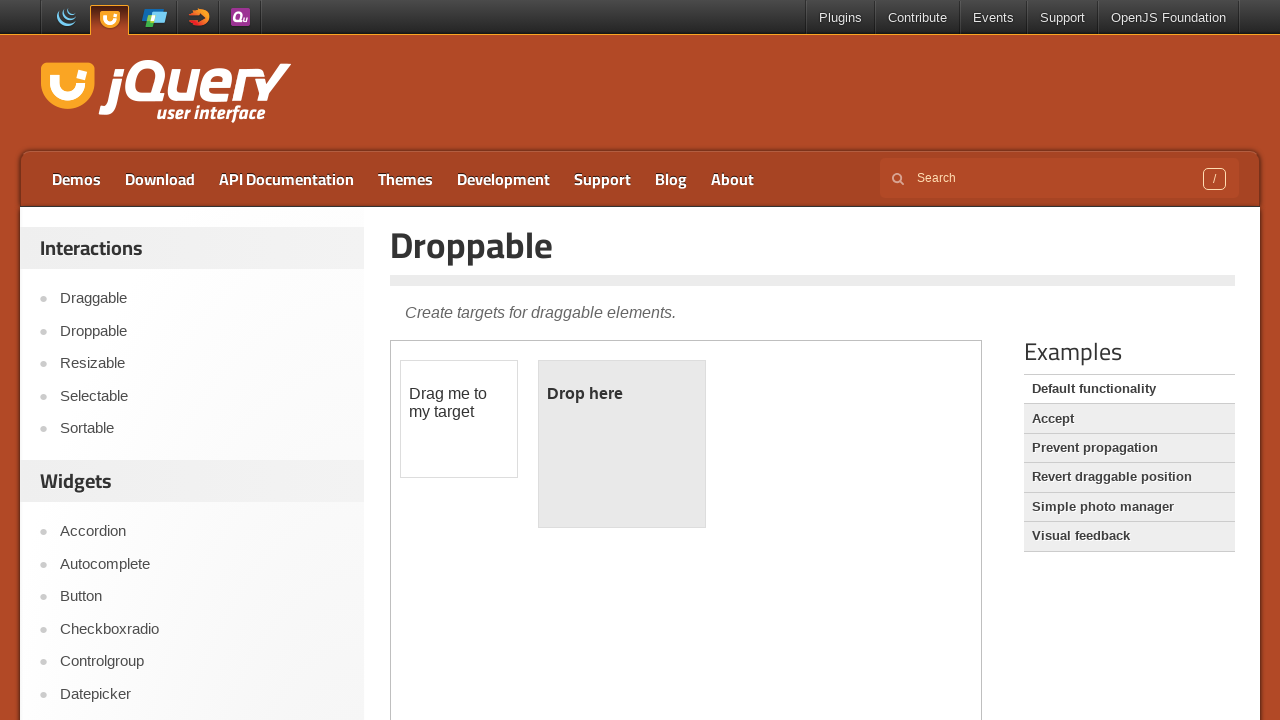

Located iframe.demo-frame for drag and drop test
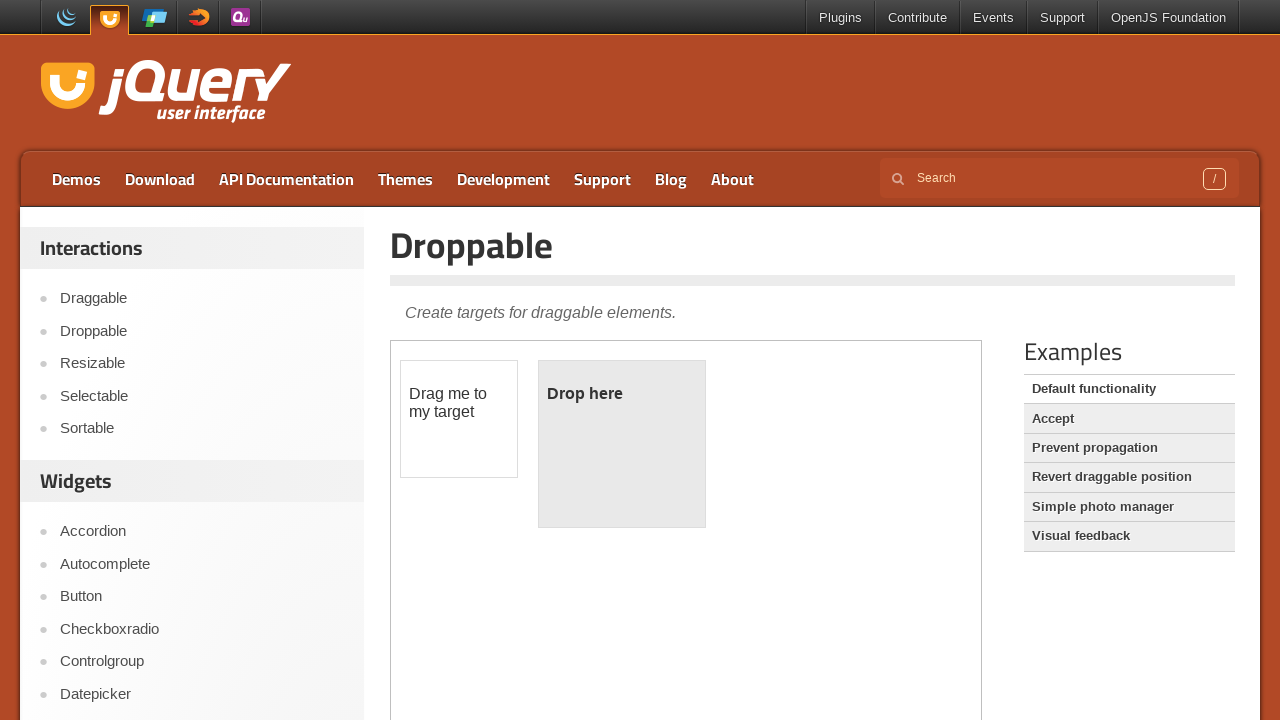

Located draggable element with id 'draggable' within iframe
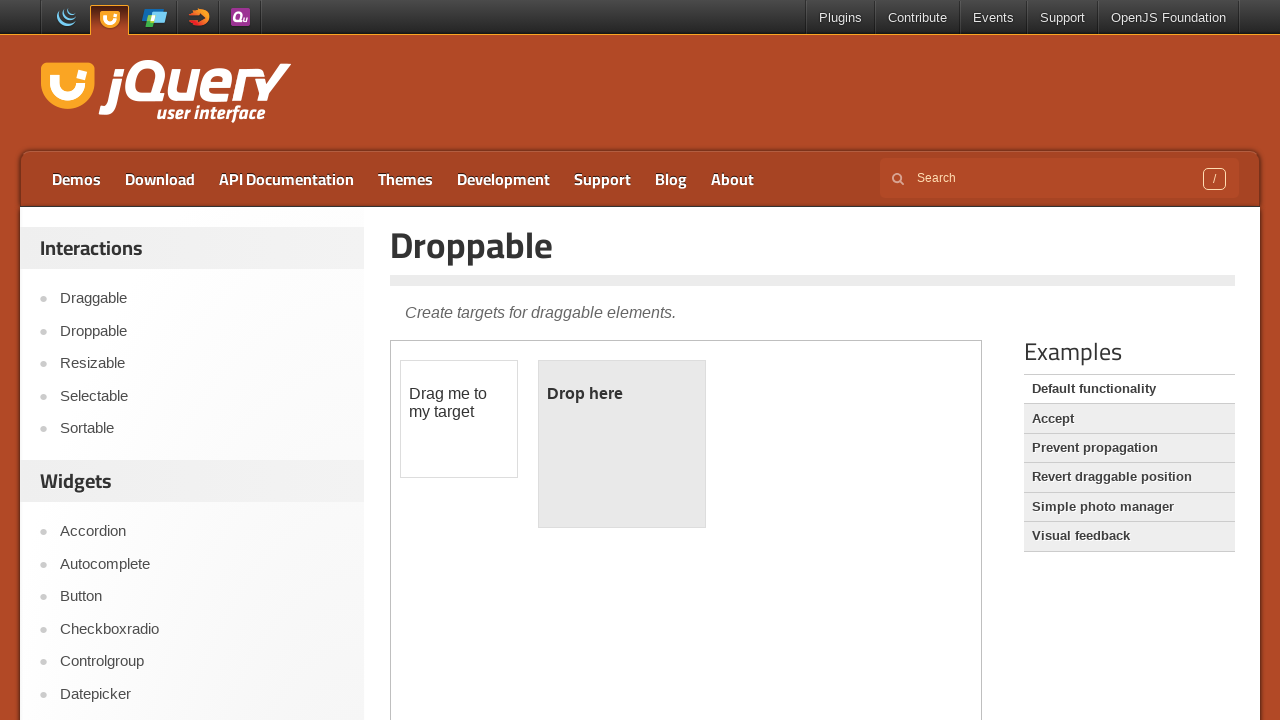

Located droppable element with id 'droppable' within iframe
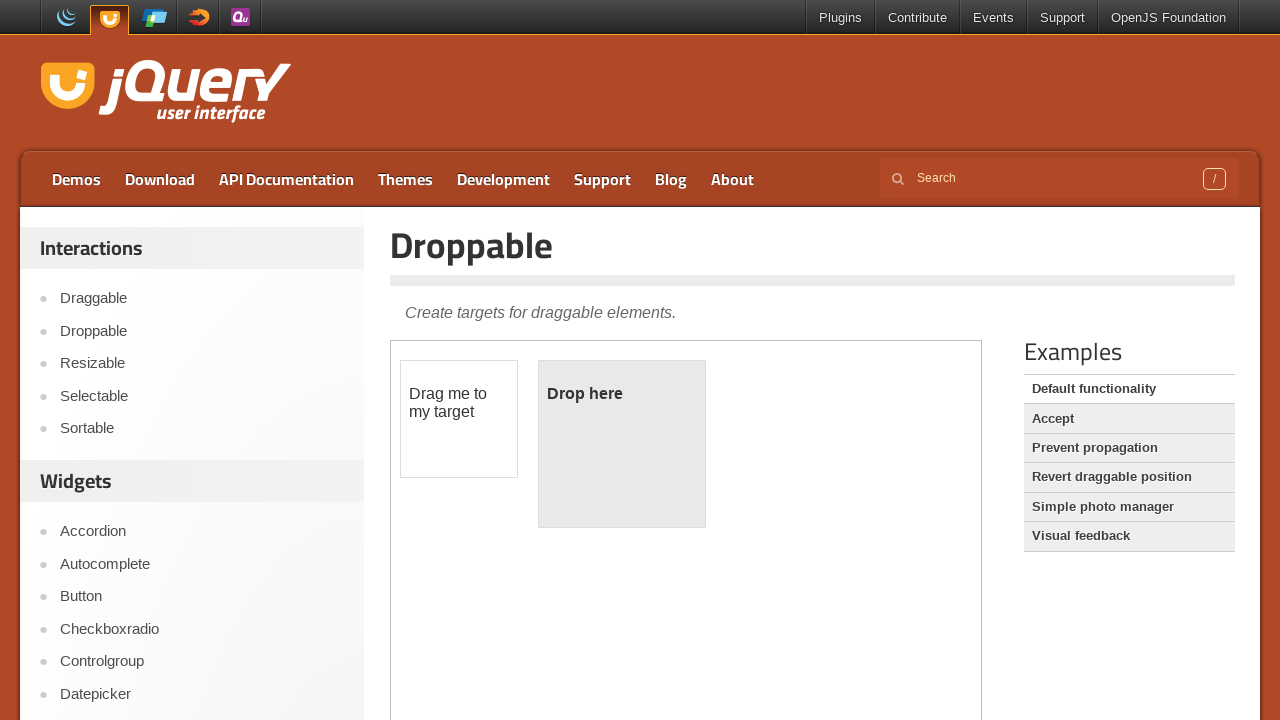

Dragged element from source to target position within iframe at (622, 444)
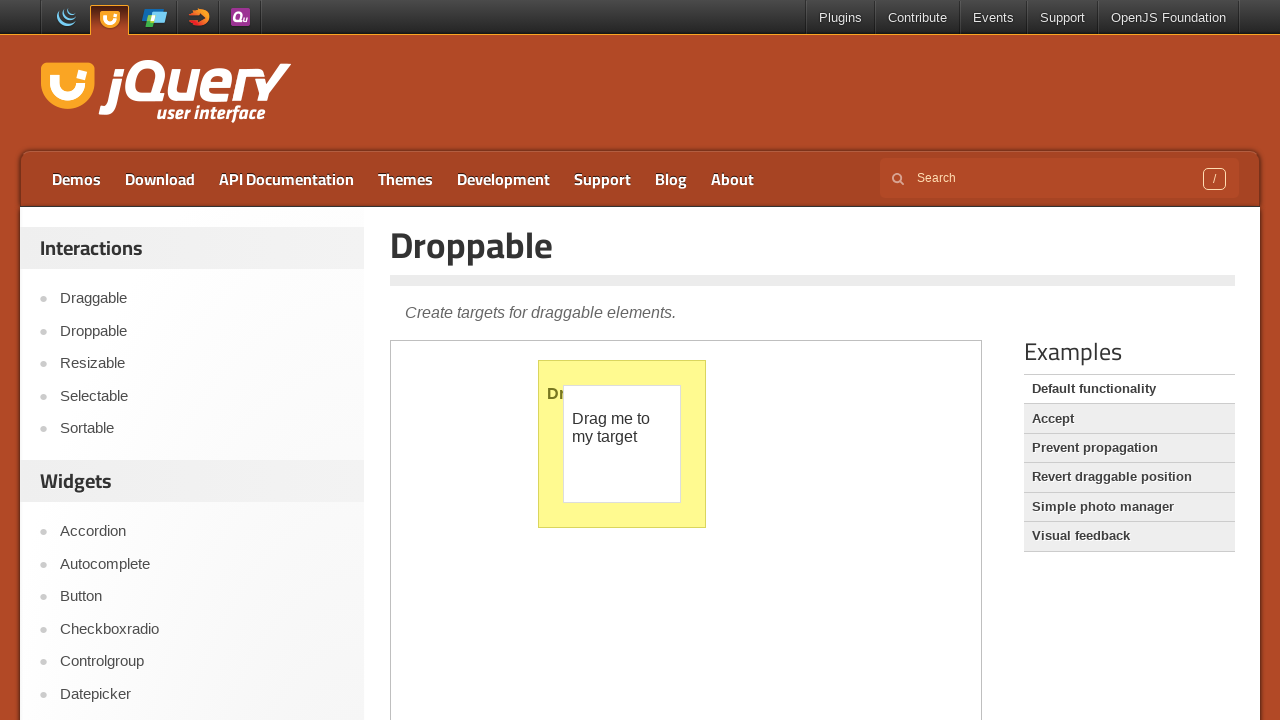

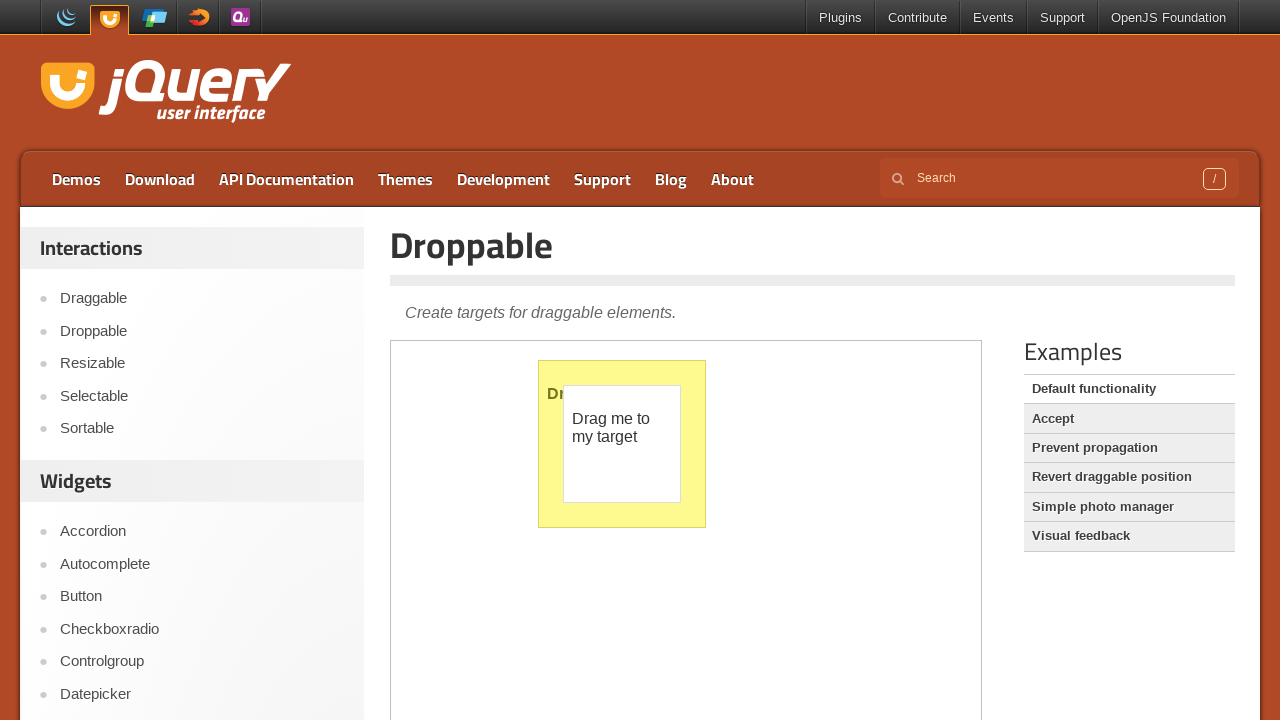